Navigates to an automation practice page and verifies the presence and text of a button element located using XPath following-sibling axis.

Starting URL: https://rahulshettyacademy.com/AutomationPractice/

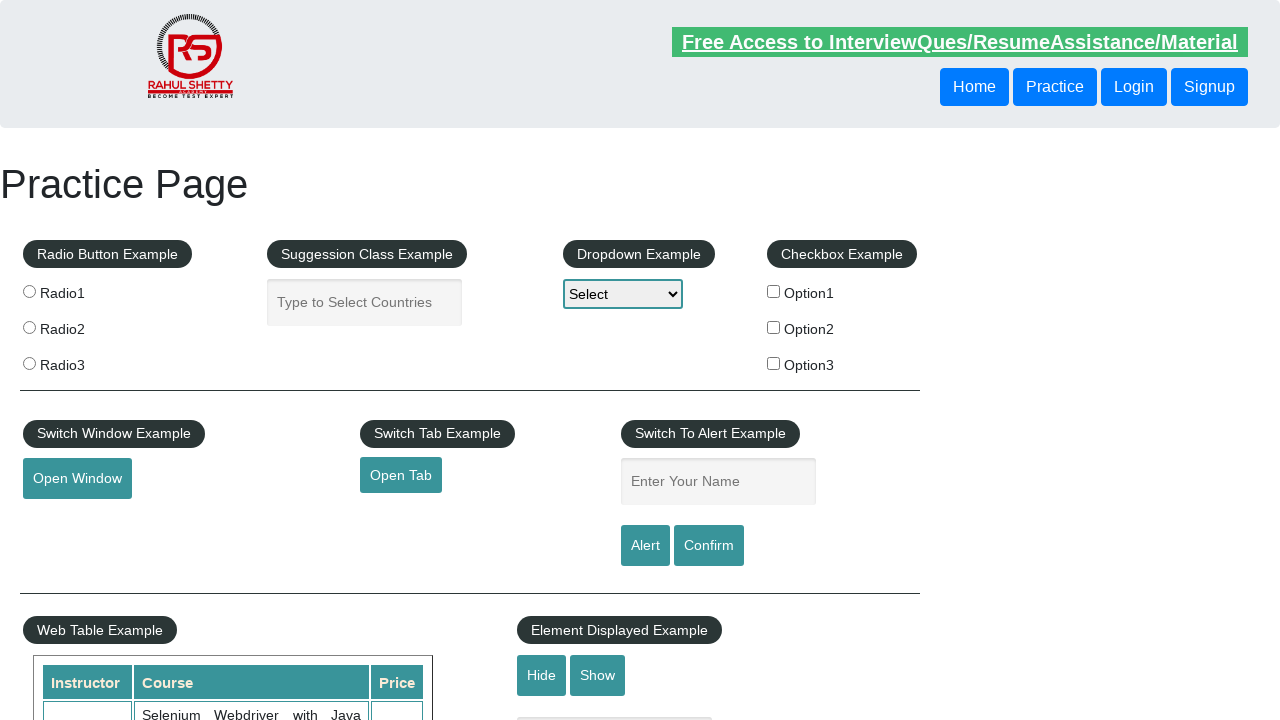

Navigated to automation practice page
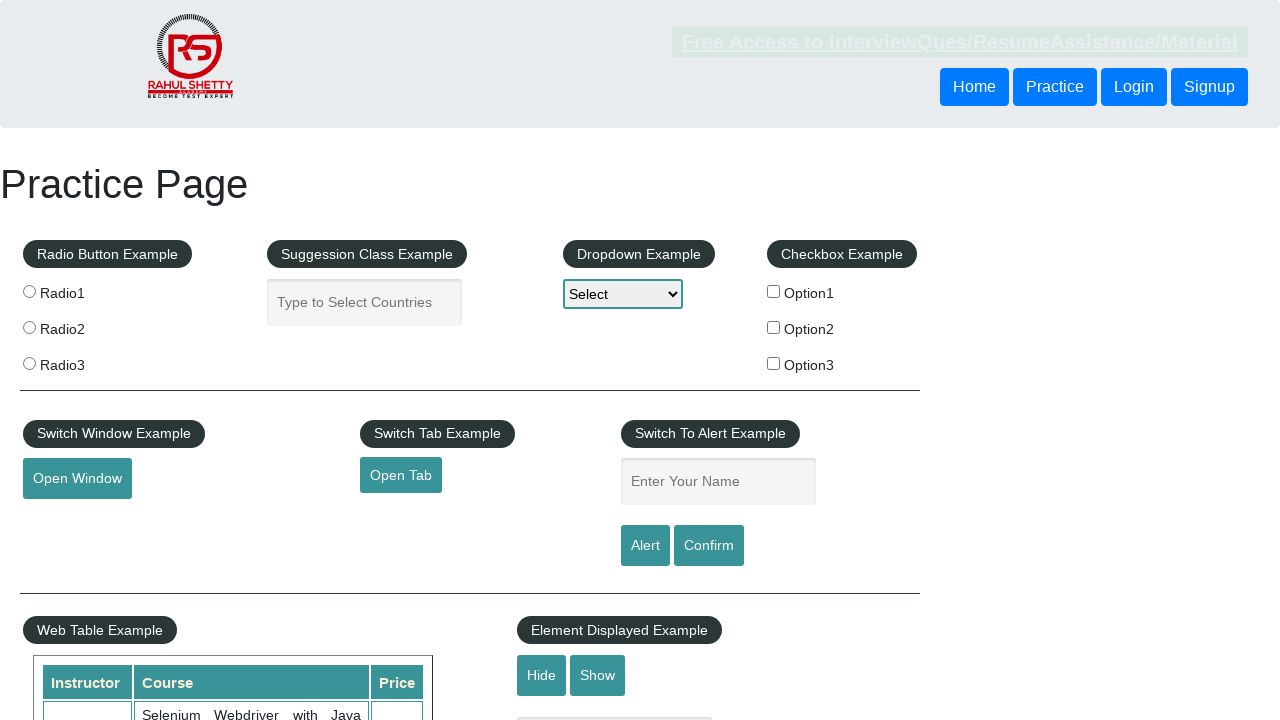

Located button element using XPath following-sibling axis
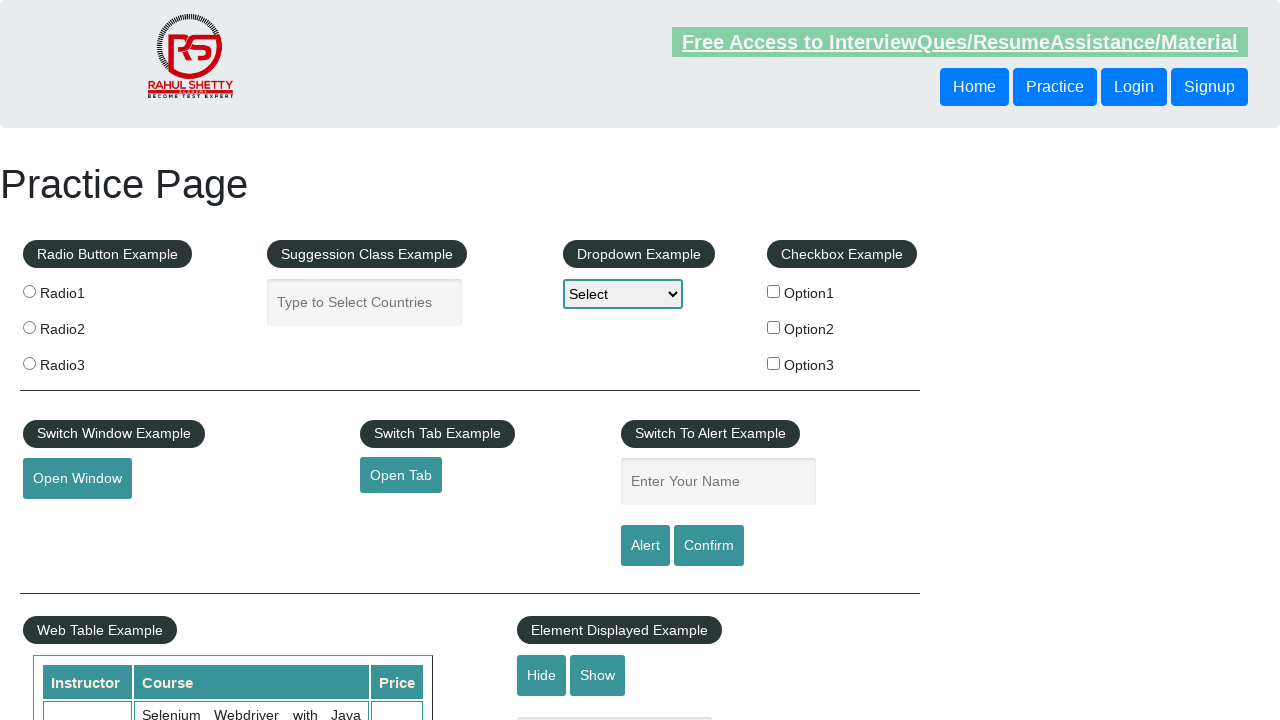

Button element is visible and ready
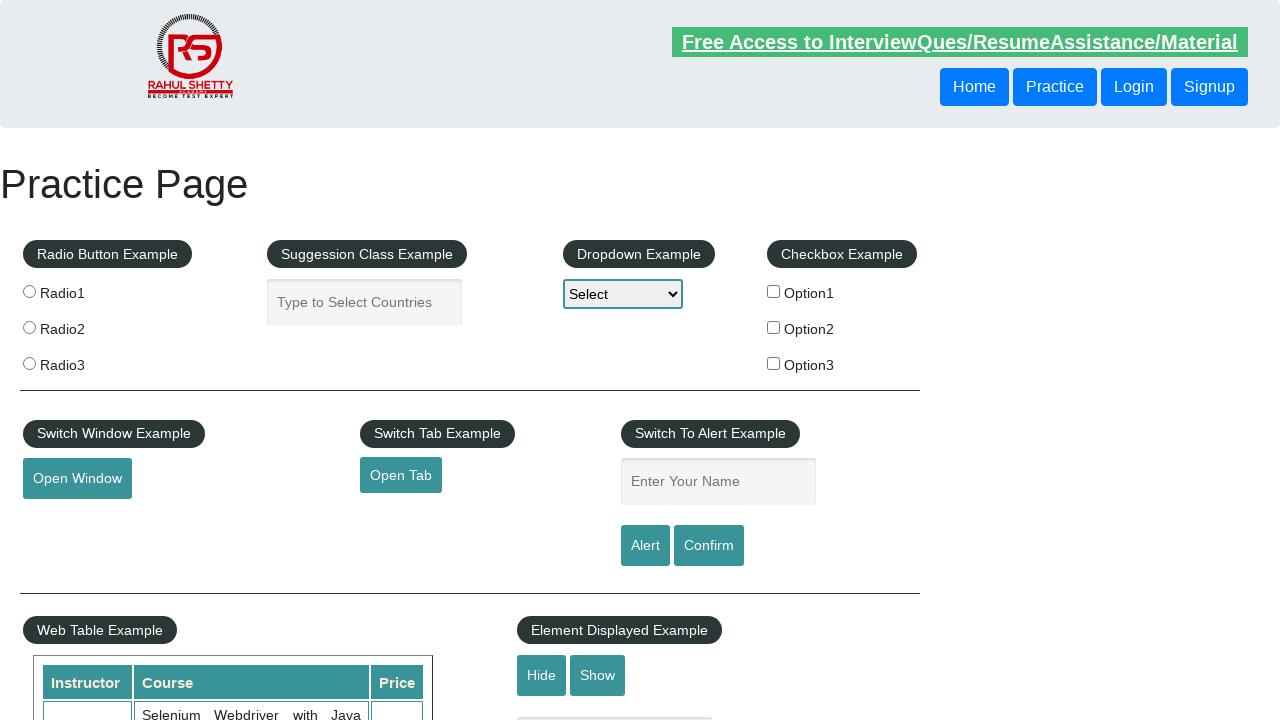

Retrieved button text content: 'Login'
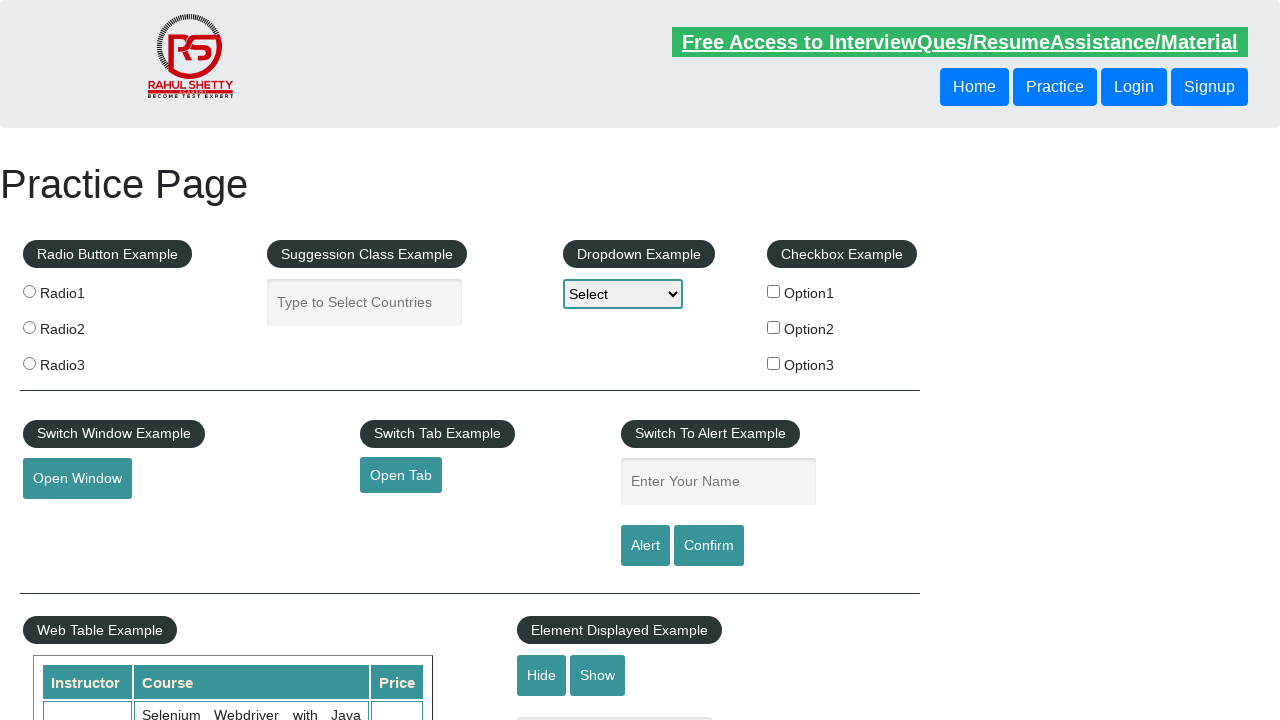

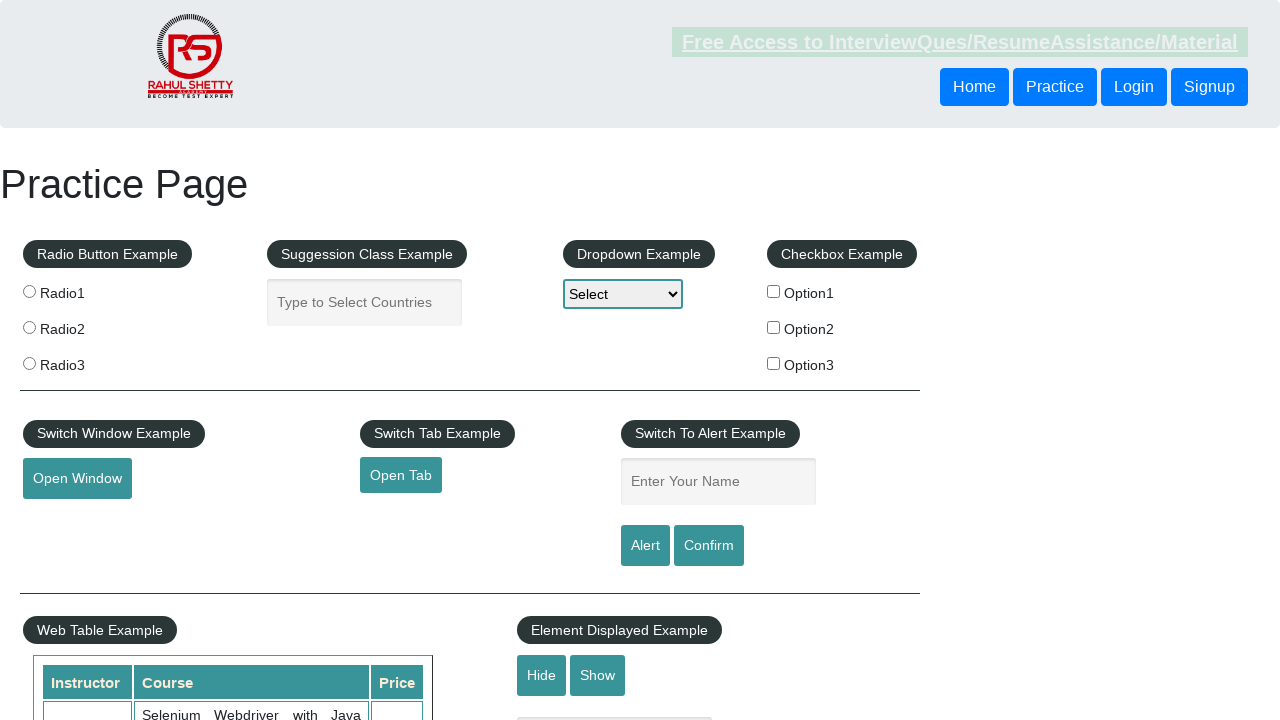